Tests window handling functionality by navigating to a page, clicking a link that opens a new window, switching to the new window to verify its content, and then switching back to the original window to verify it remains accessible.

Starting URL: https://the-internet.herokuapp.com/windows

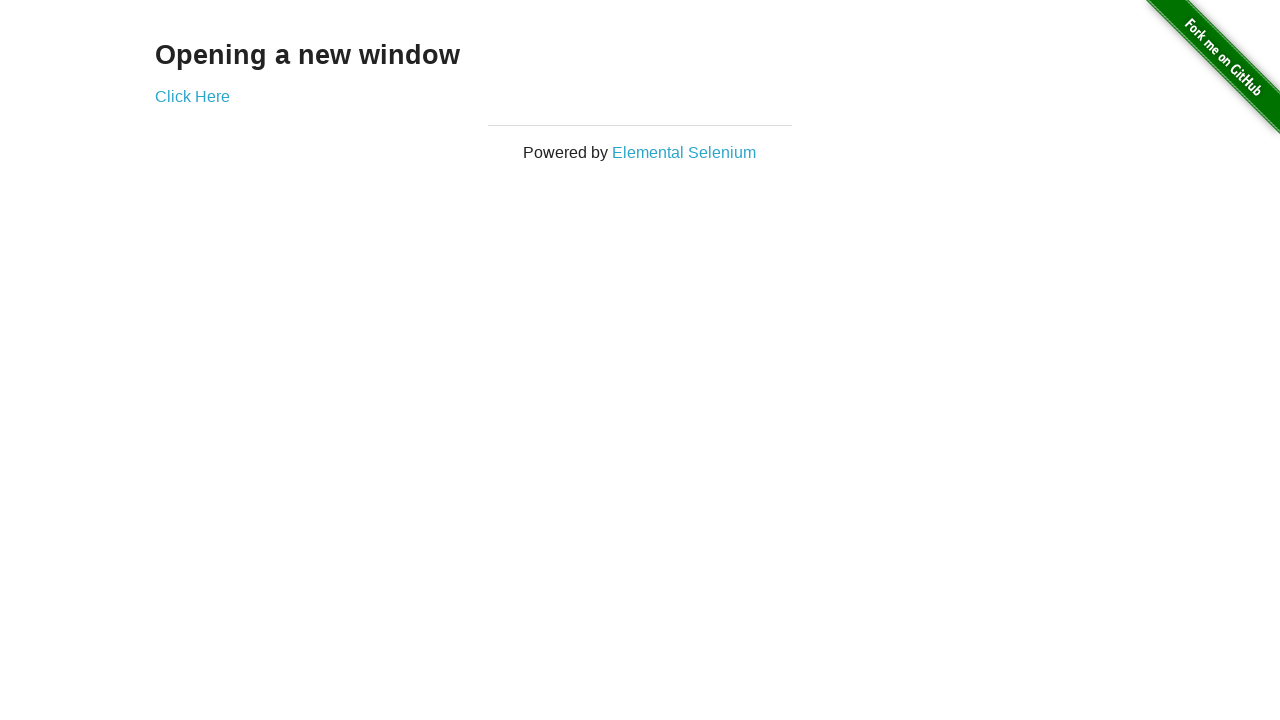

Verified page heading is 'Opening a new window'
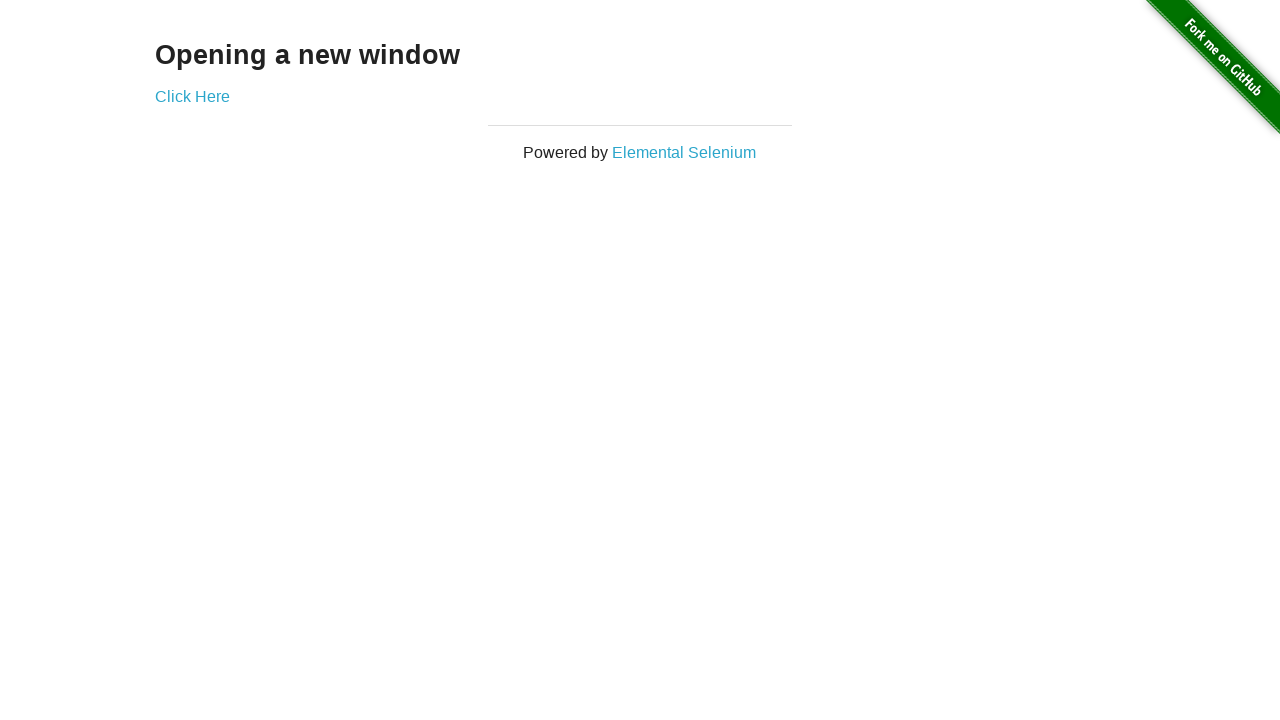

Verified page title is 'The Internet'
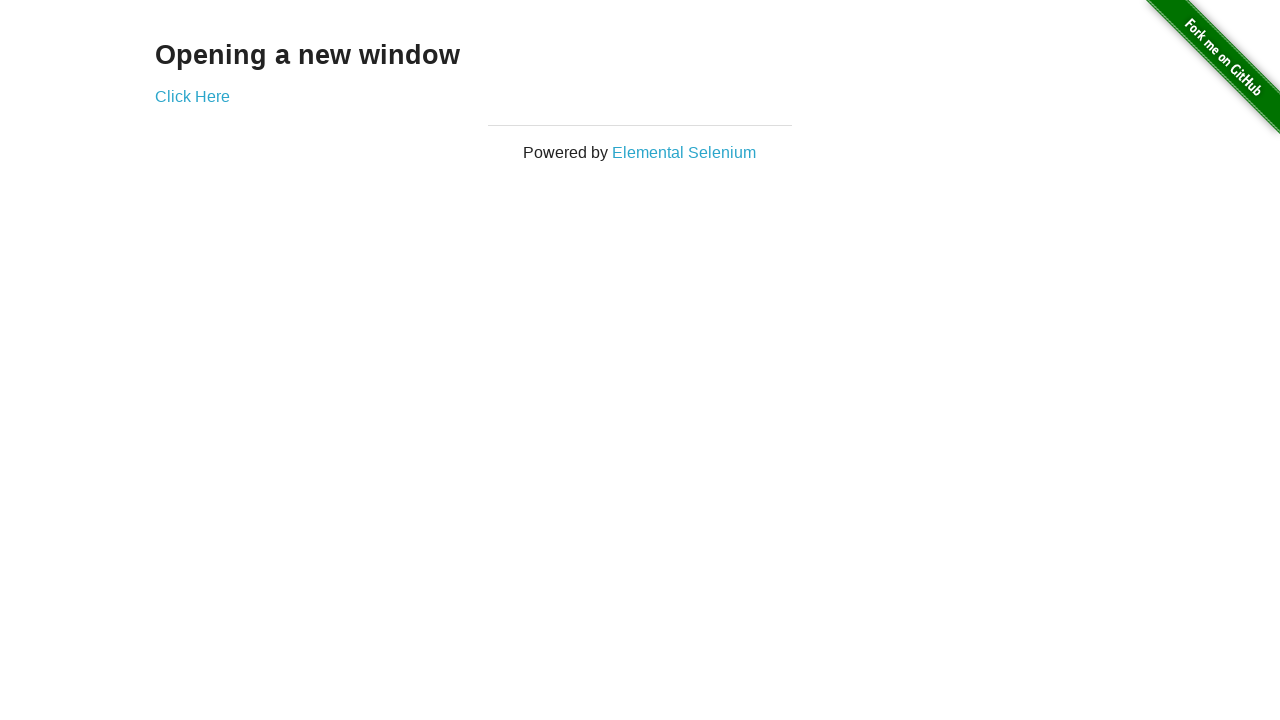

Clicked 'Click Here' link to open new window at (192, 96) on text=Click Here
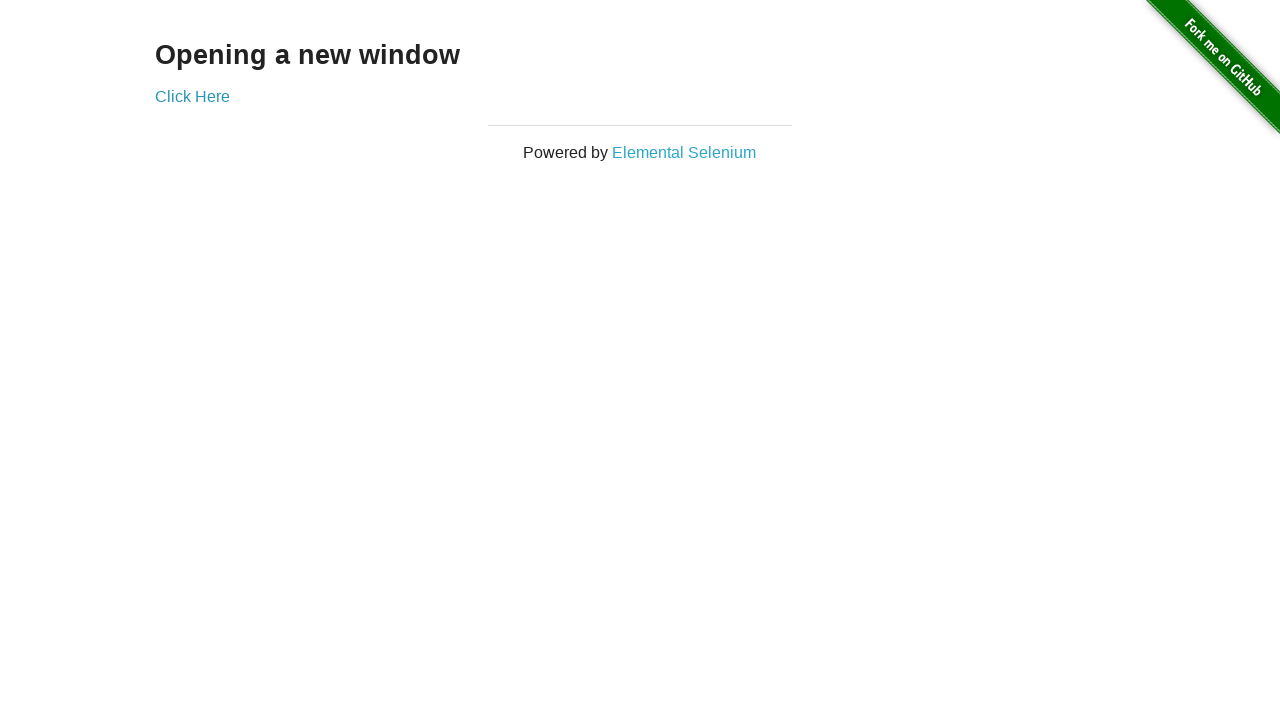

New window loaded
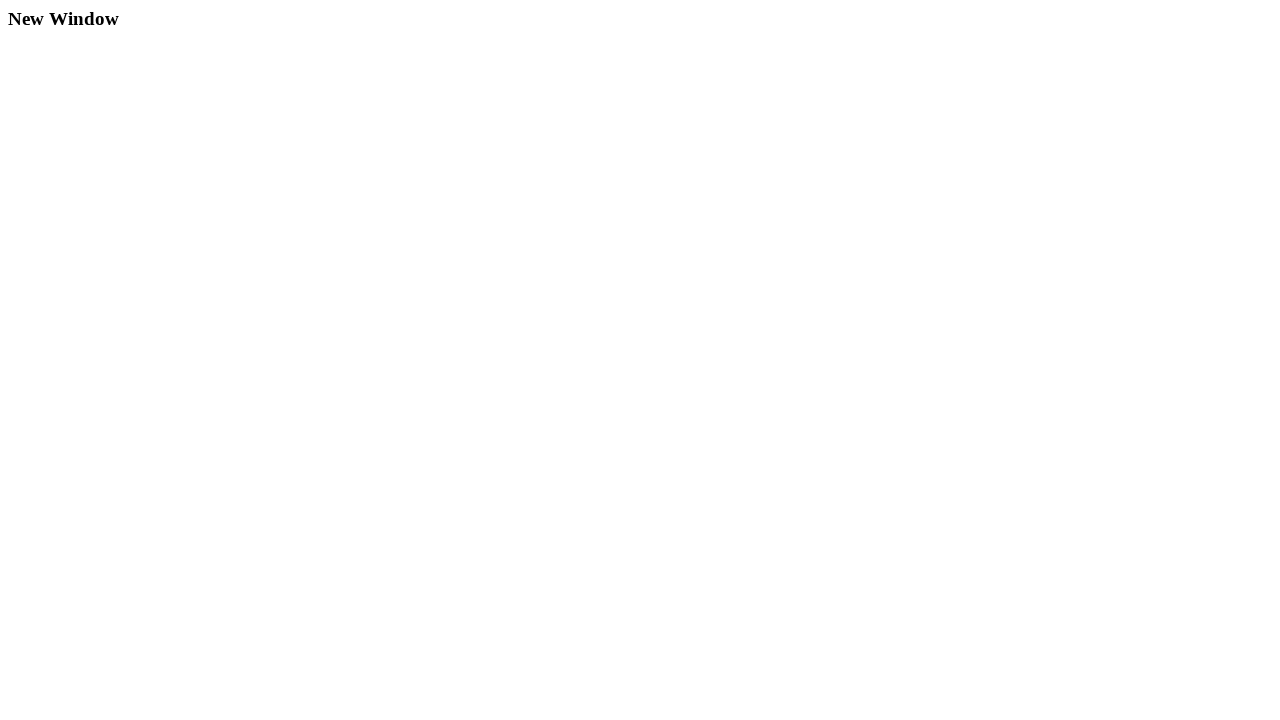

Verified new window title is 'New Window'
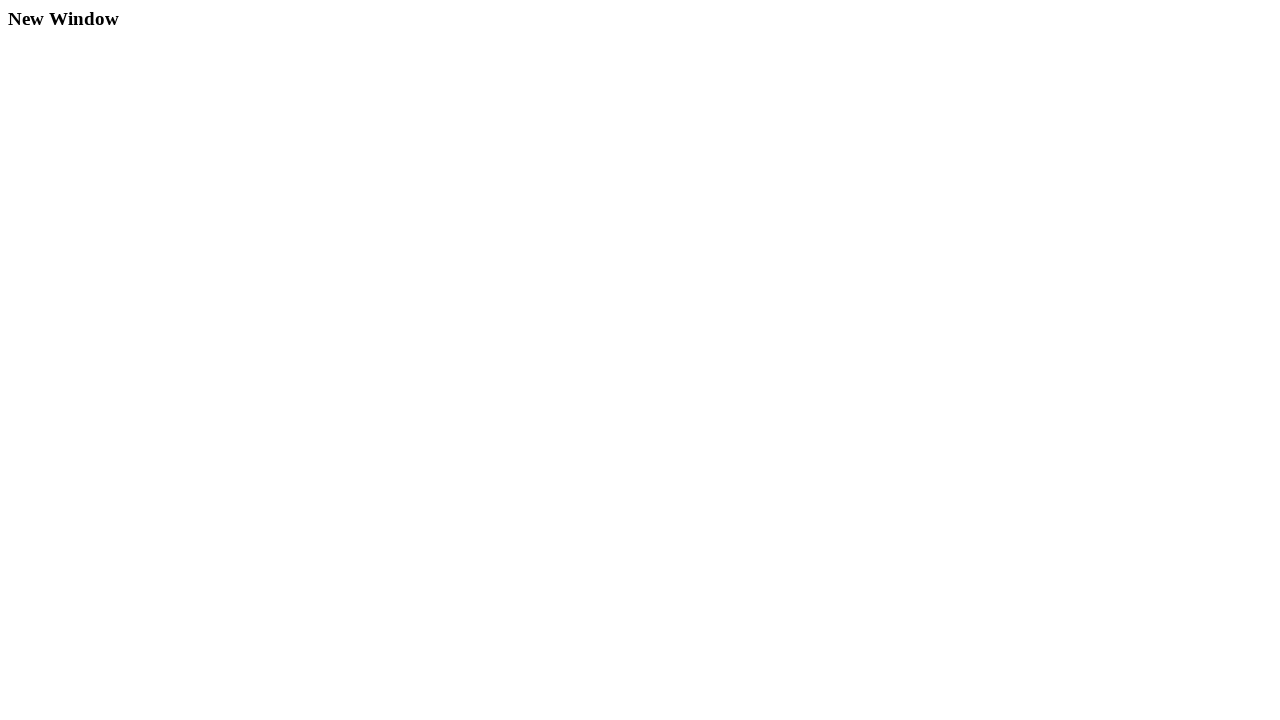

Verified new window heading is 'New Window'
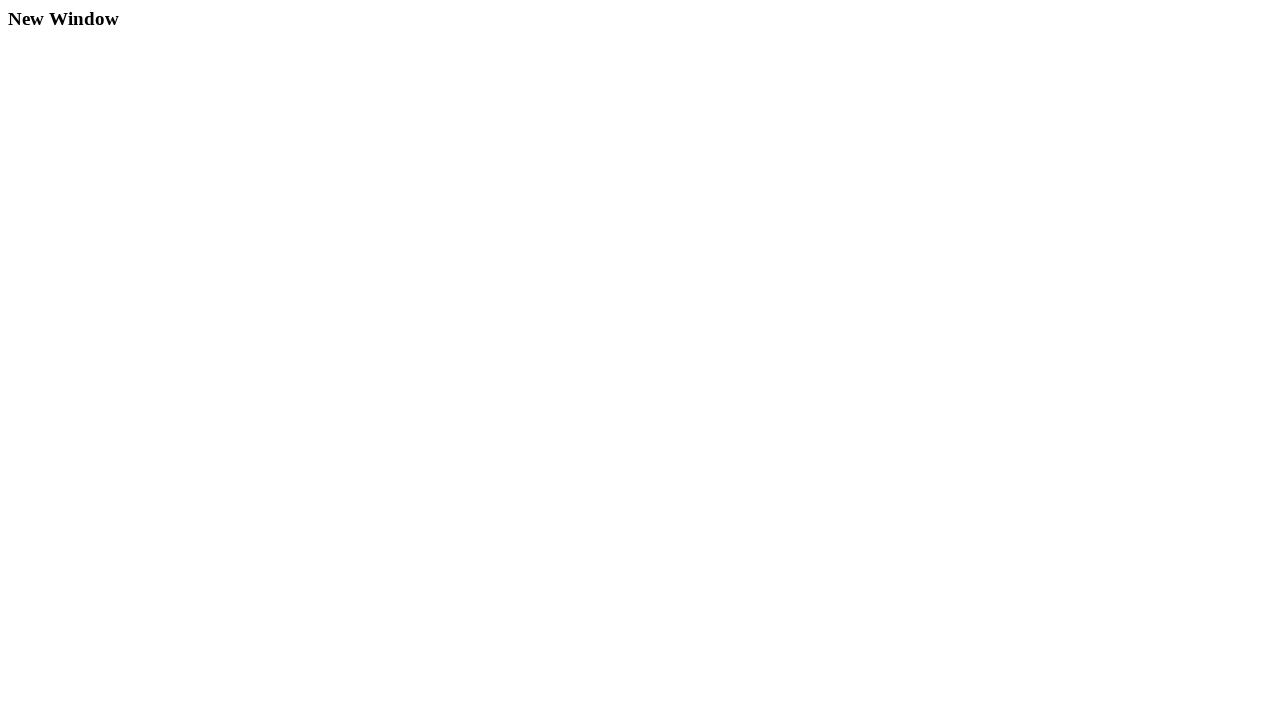

Switched back to original window
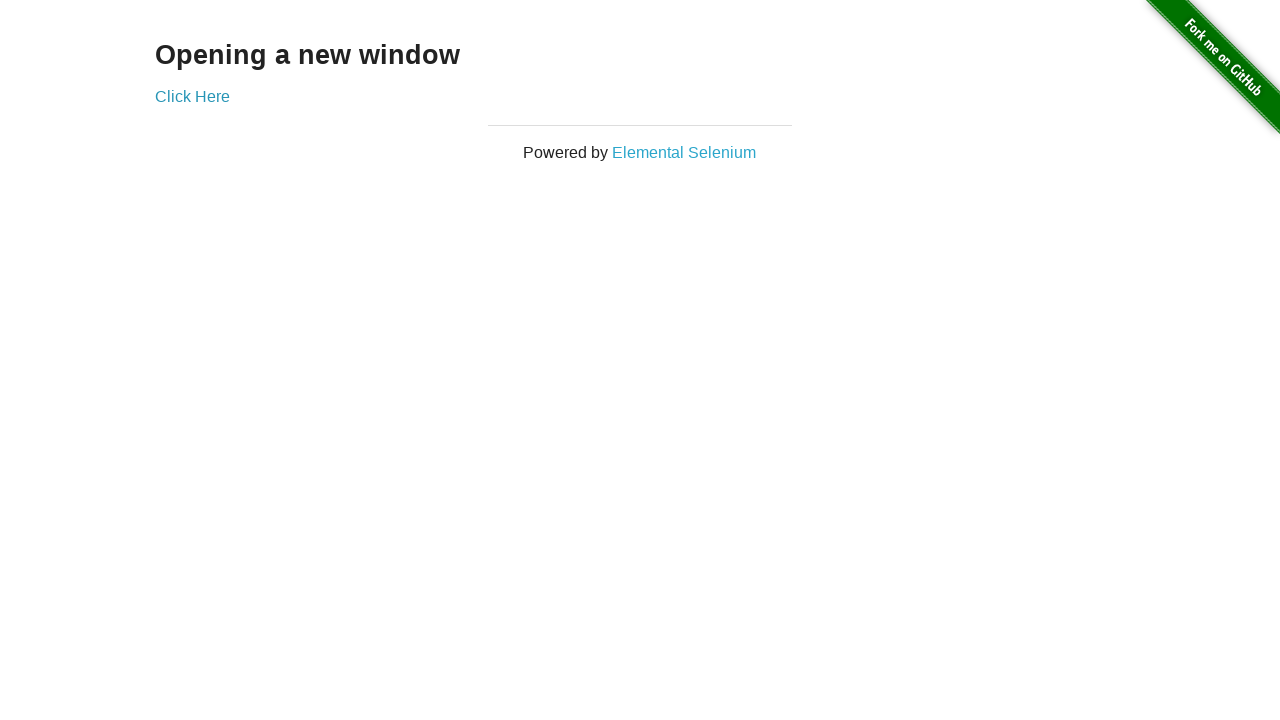

Verified original window title is still 'The Internet'
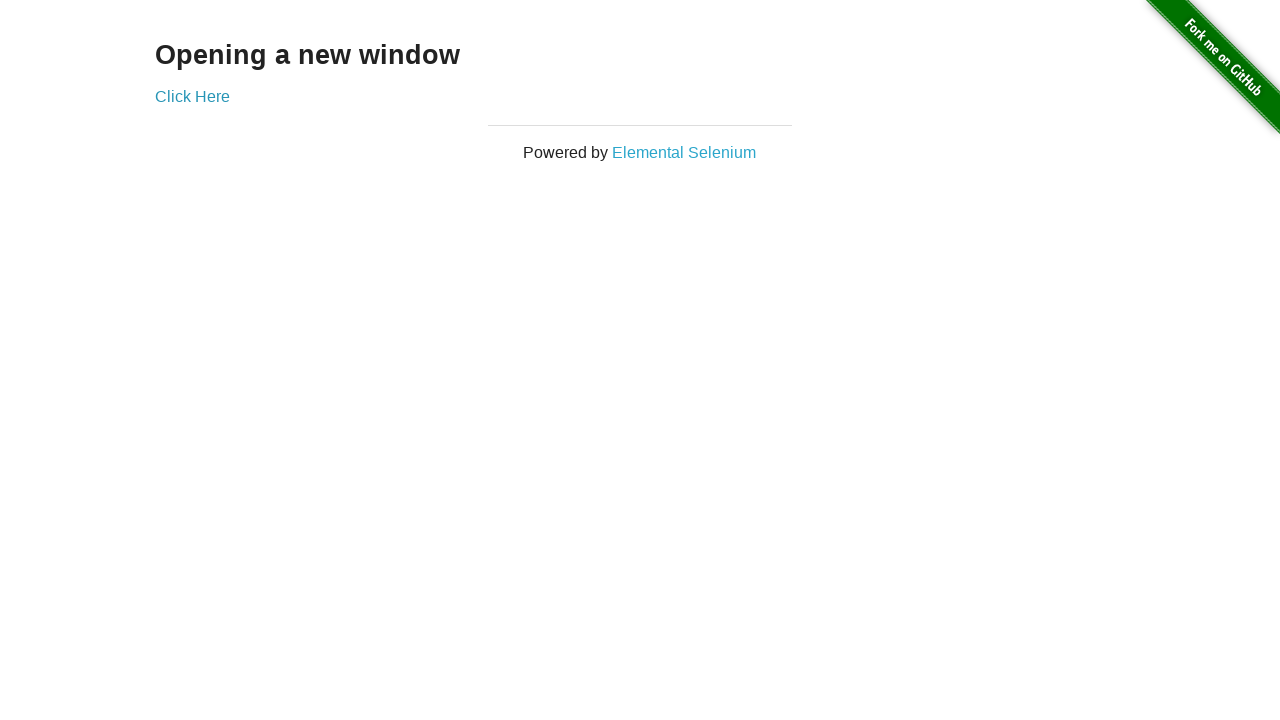

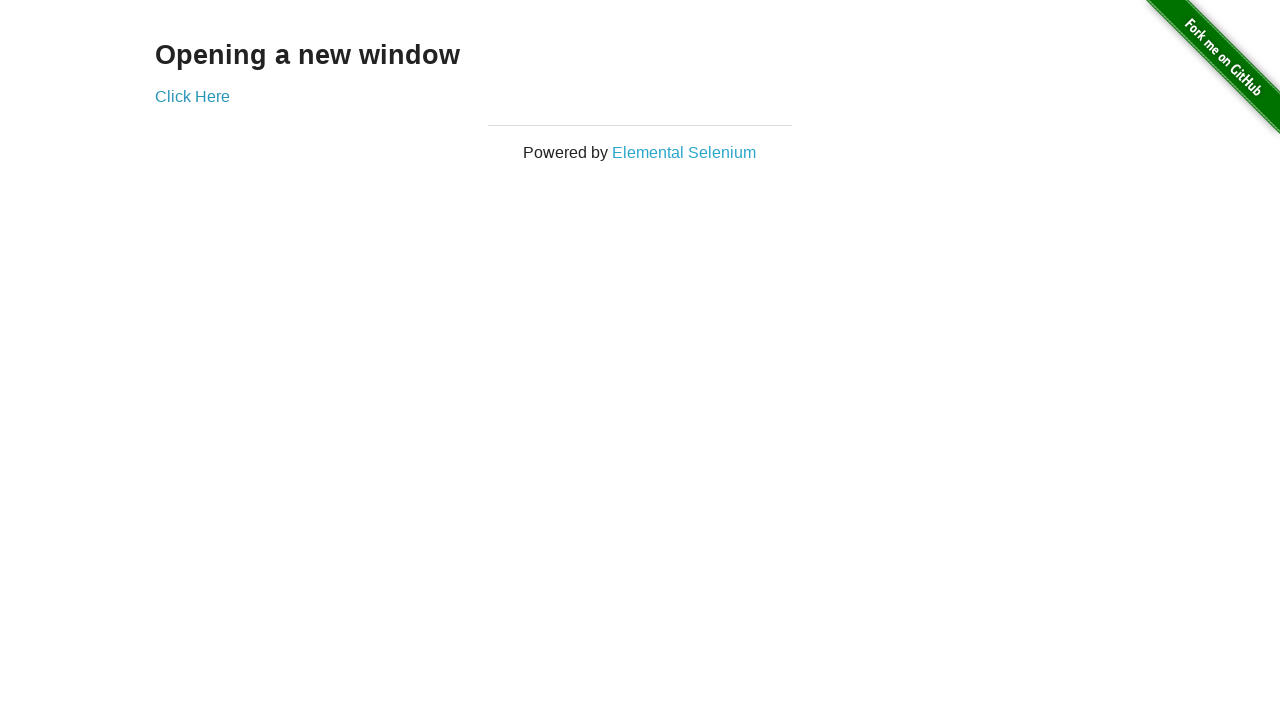